Tests dynamic loading functionality by clicking on Example 2 (element rendered after the fact), starting the loading process, and waiting for the result text to appear

Starting URL: http://the-internet.herokuapp.com/dynamic_loading

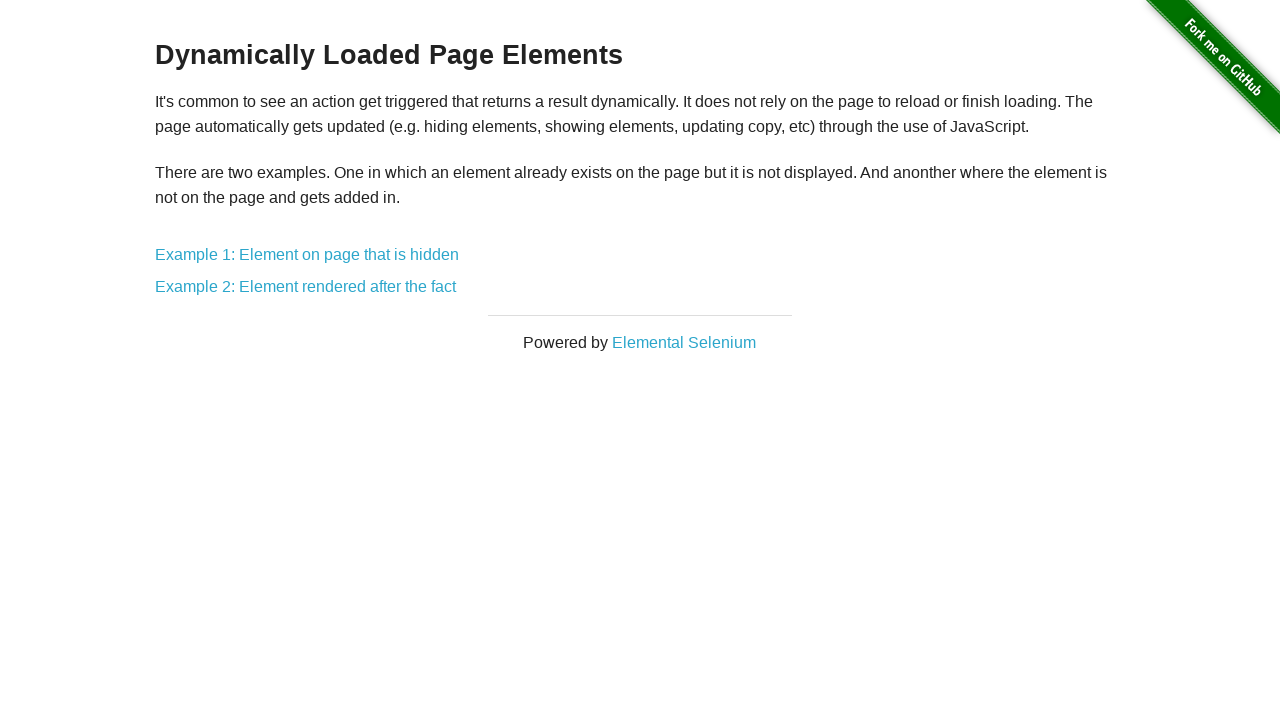

Navigated to dynamic loading test page
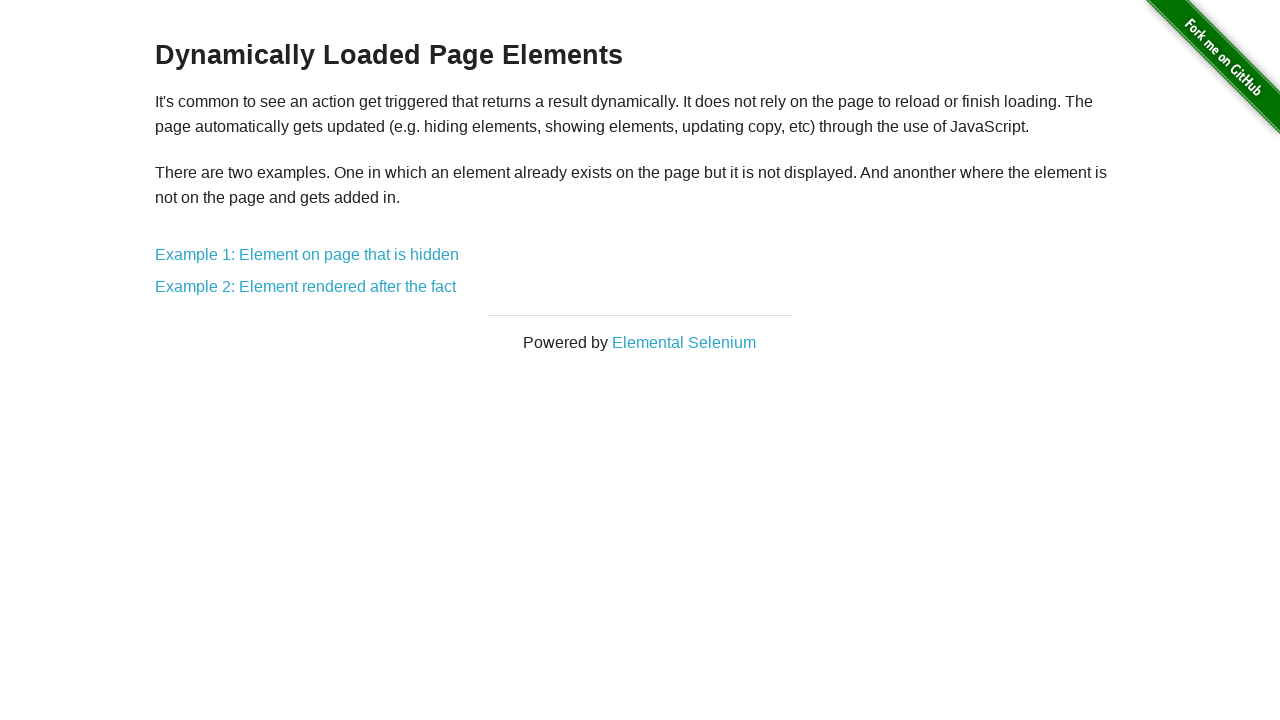

Clicked on Example 2 link (element rendered after the fact) at (306, 287) on text=Example 2: Element rendered after the fact
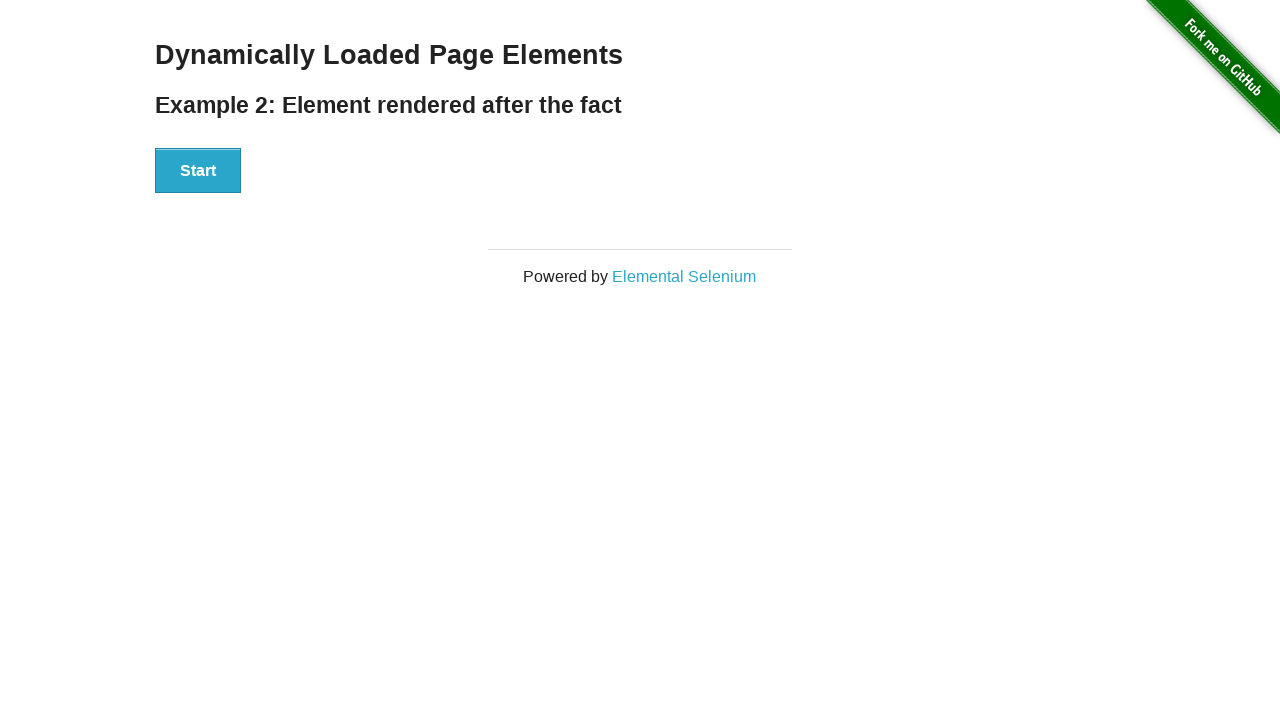

Clicked Start button to begin dynamic loading process at (198, 171) on .example #start button
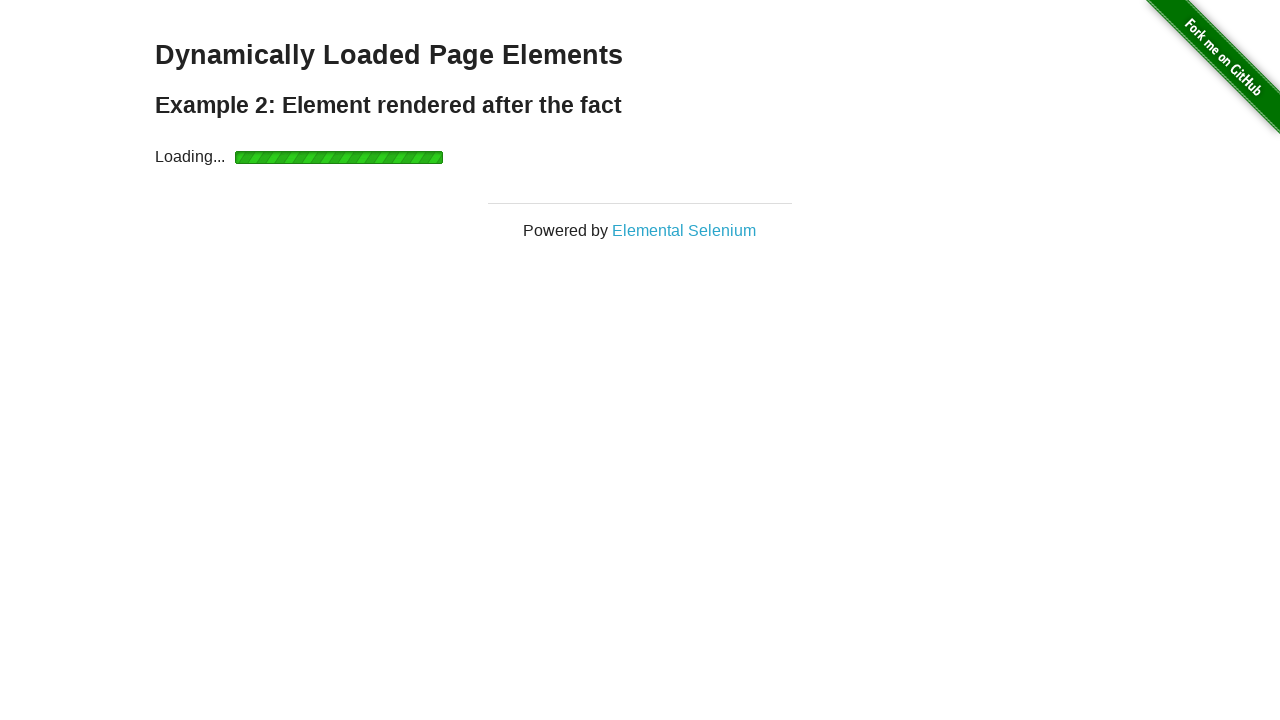

Waited for result text to appear - dynamic loading completed
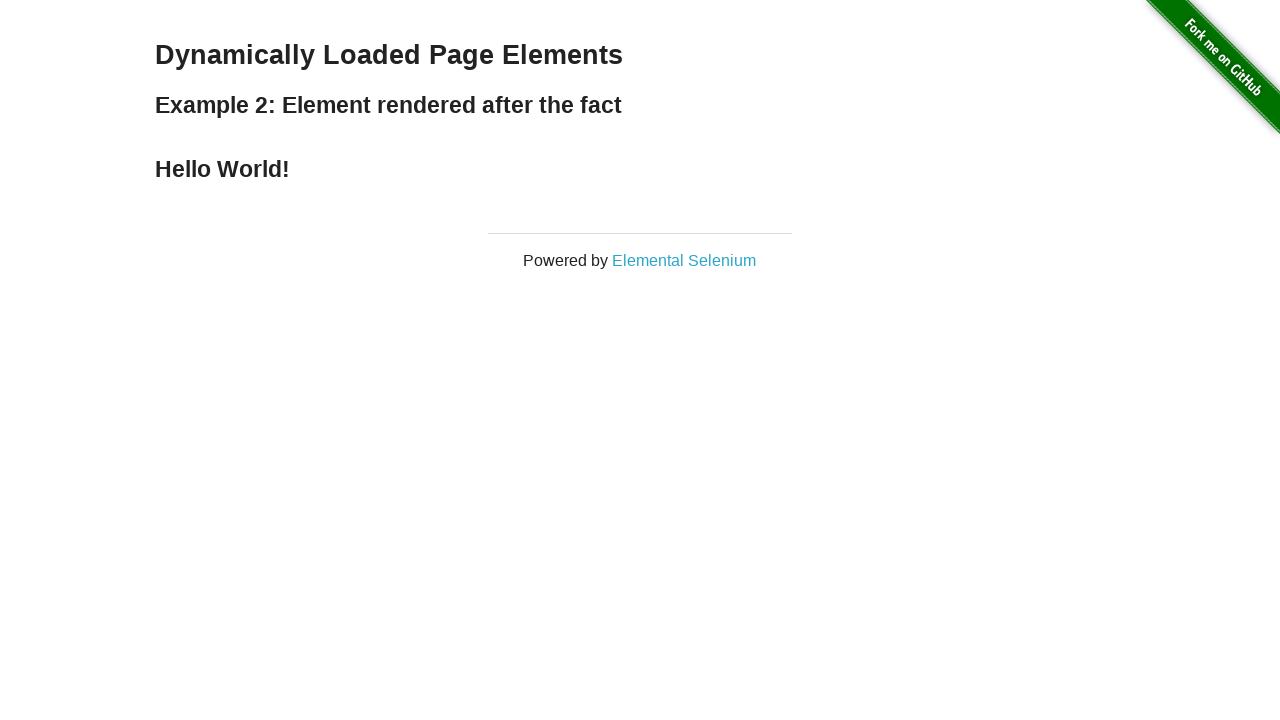

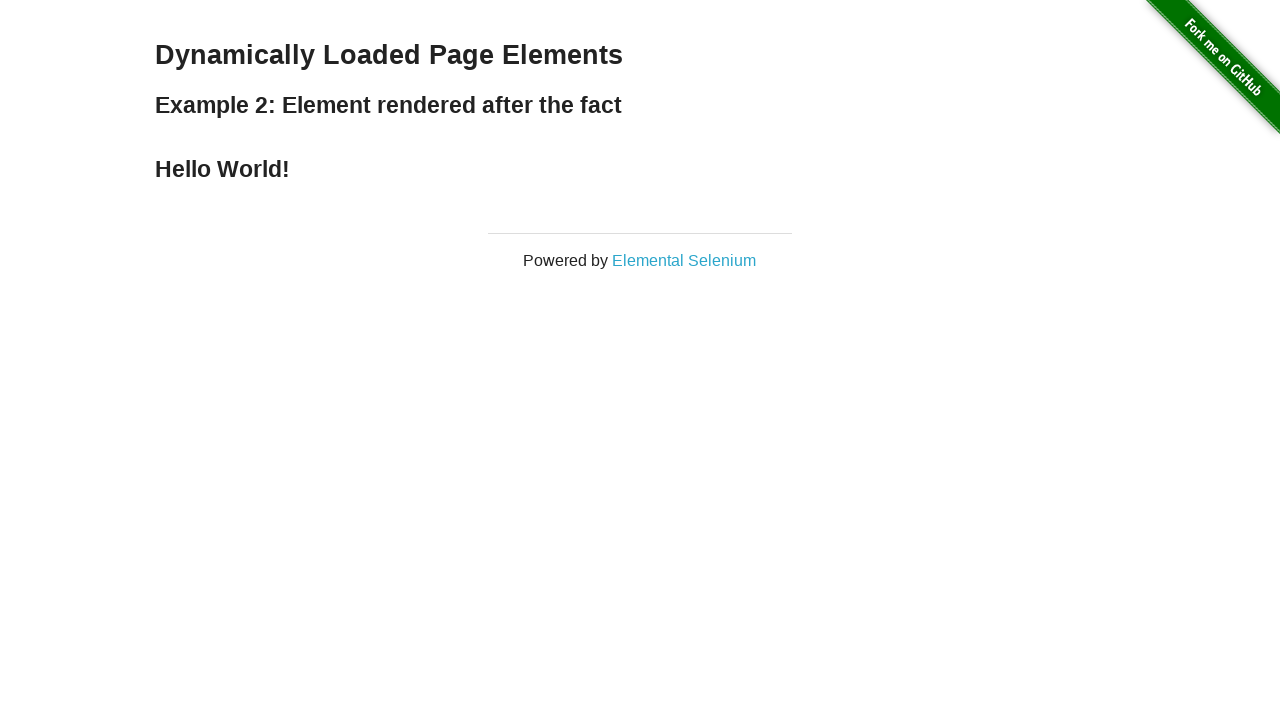